Tests navigation on Training Support website by verifying the homepage title, clicking the "About Us" link, and verifying the new page title

Starting URL: https://www.training-support.net/

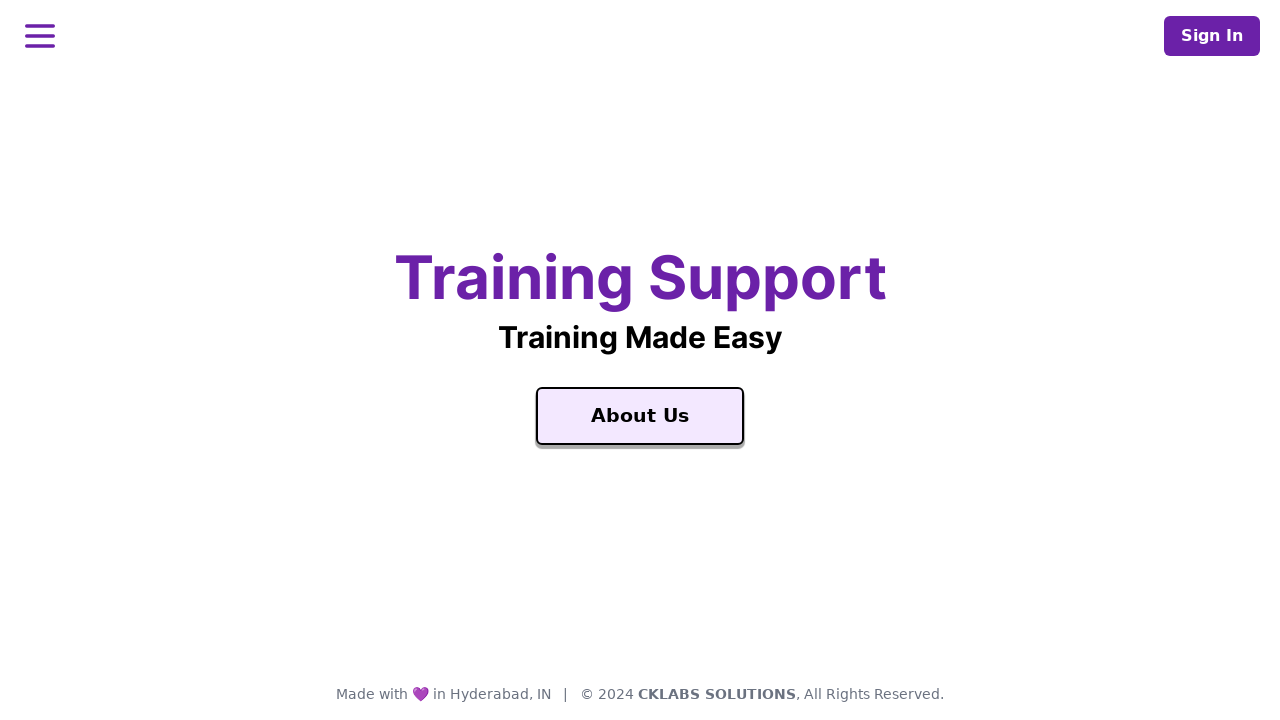

Waited for homepage title 'Training Support' to load
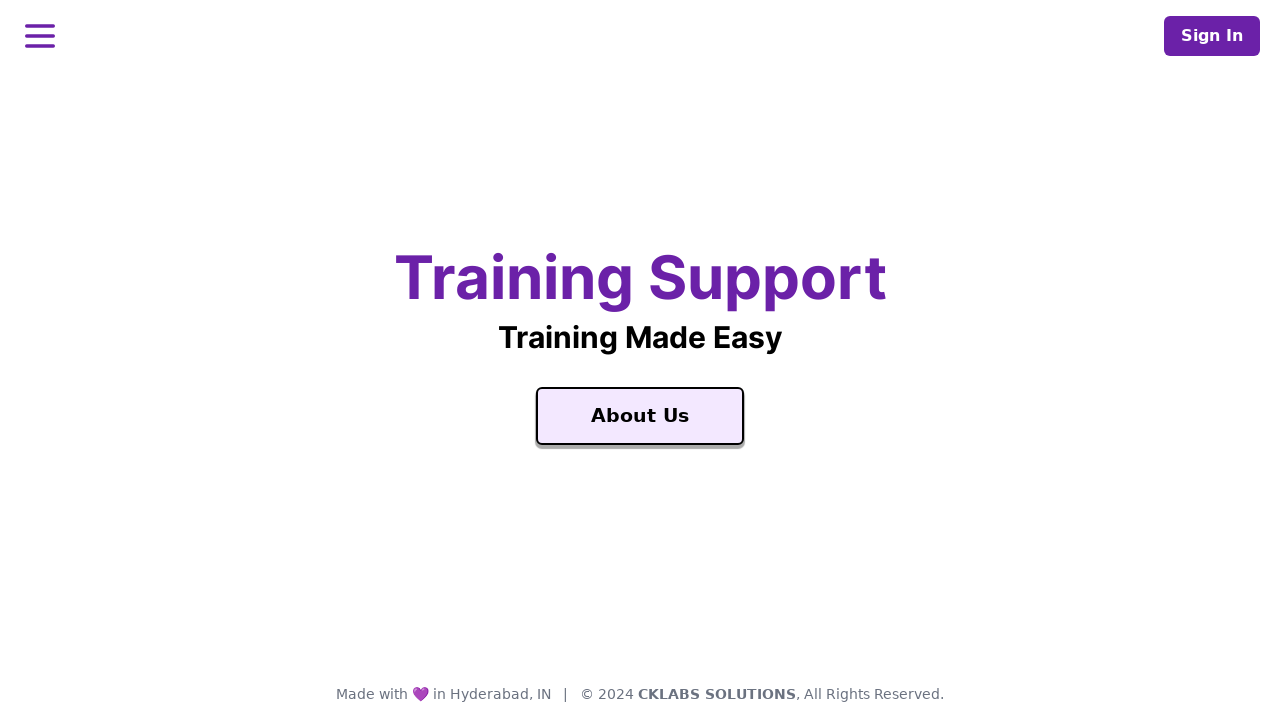

Retrieved homepage title text: 'Training Support'
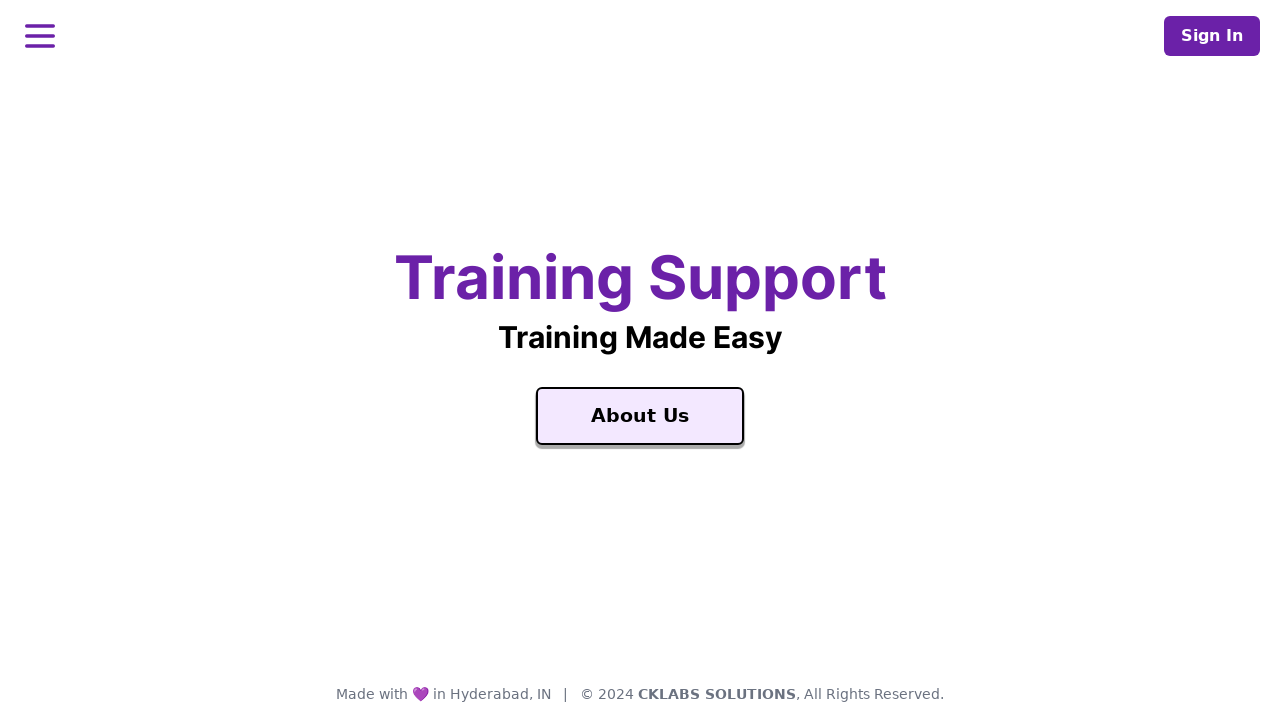

Clicked on 'About Us' link at (640, 416) on text=About Us
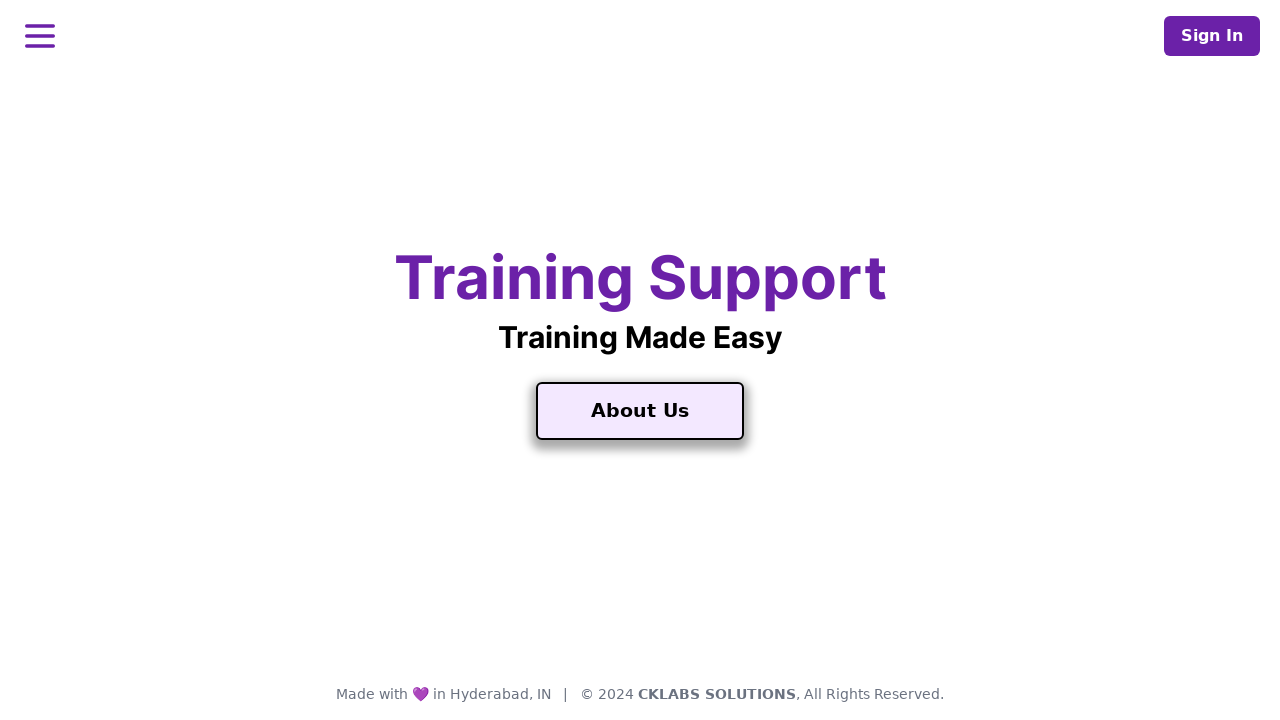

Waited for About Us page to load with heading element
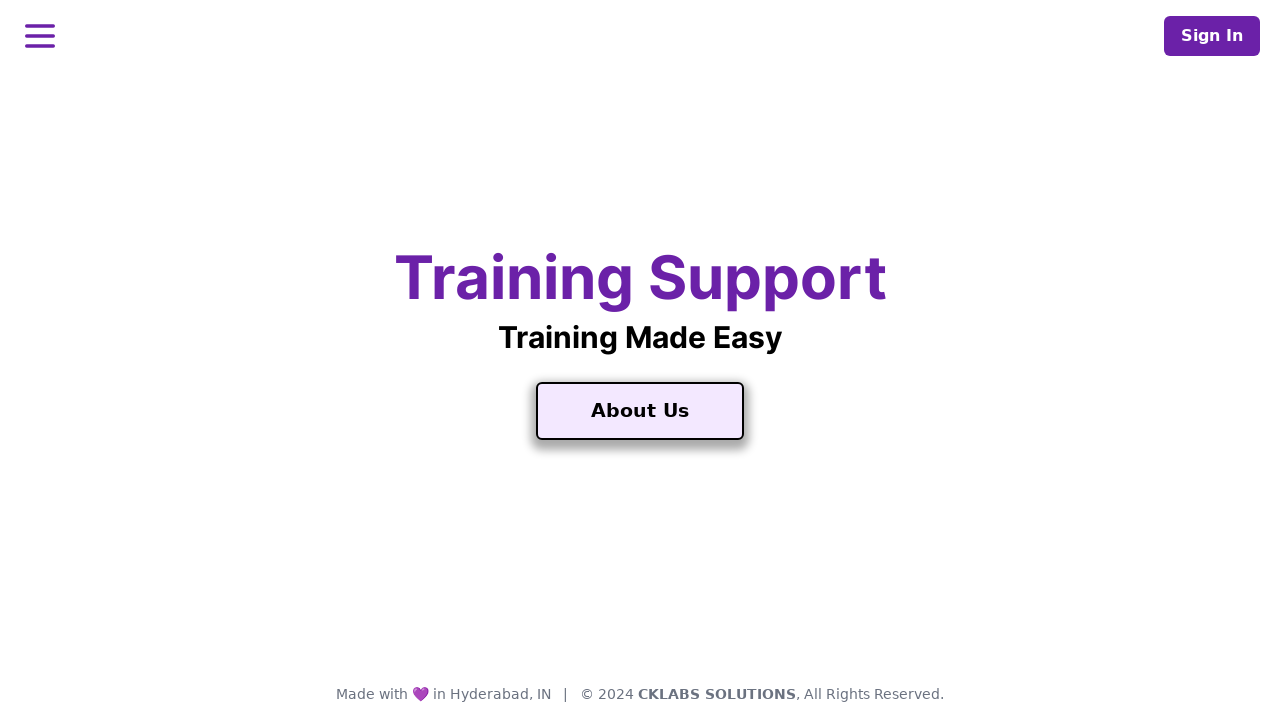

Retrieved About Us page title text: 'About Us'
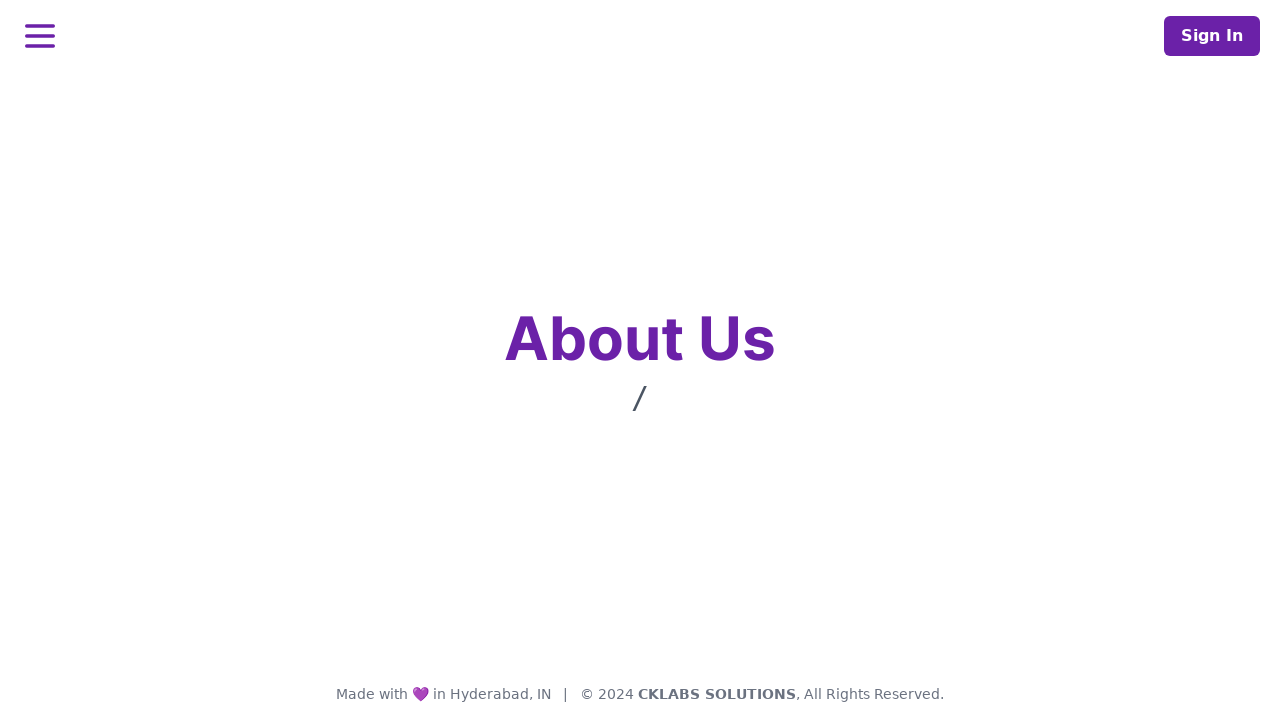

Verified homepage title matches 'Training Support'
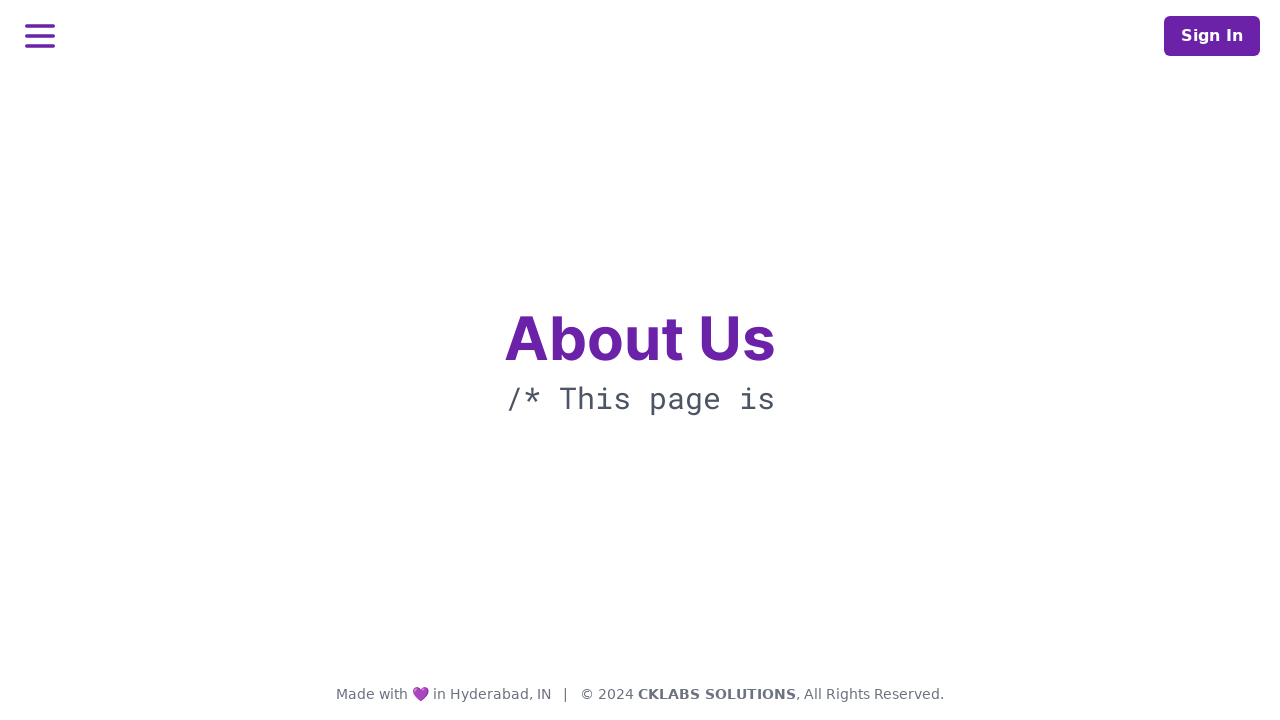

Verified 'About' text is present in About Us page title
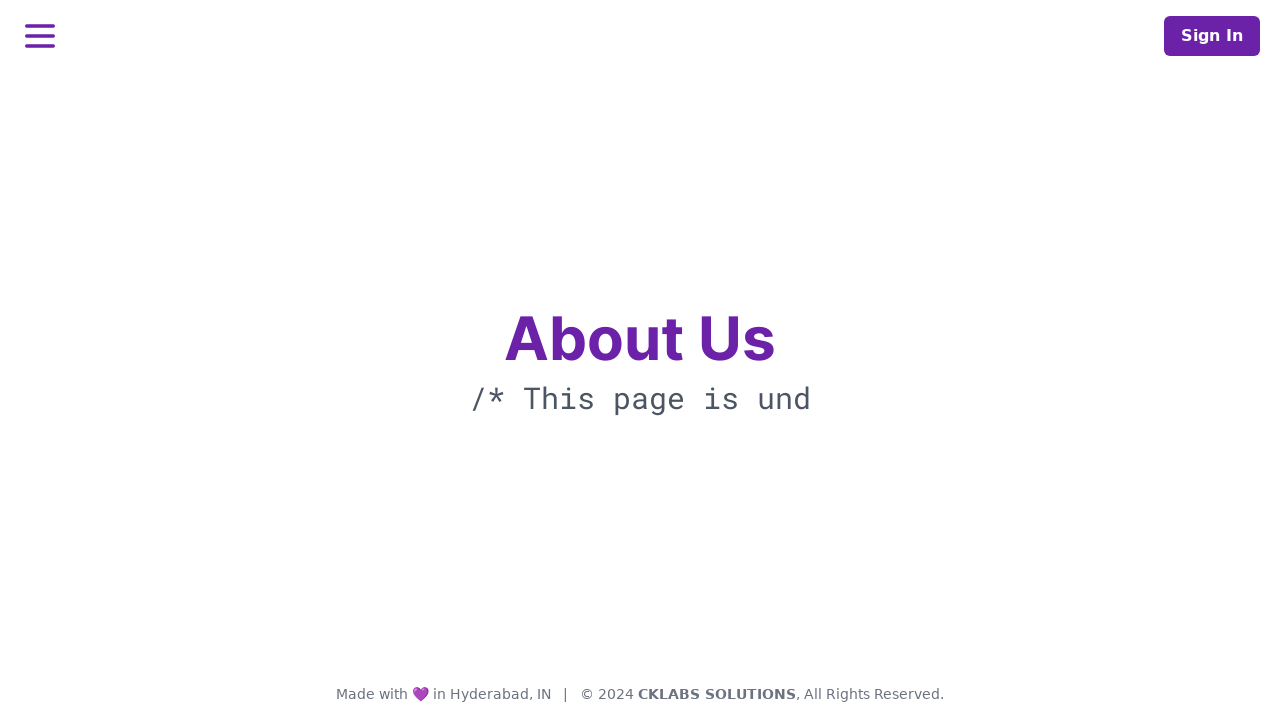

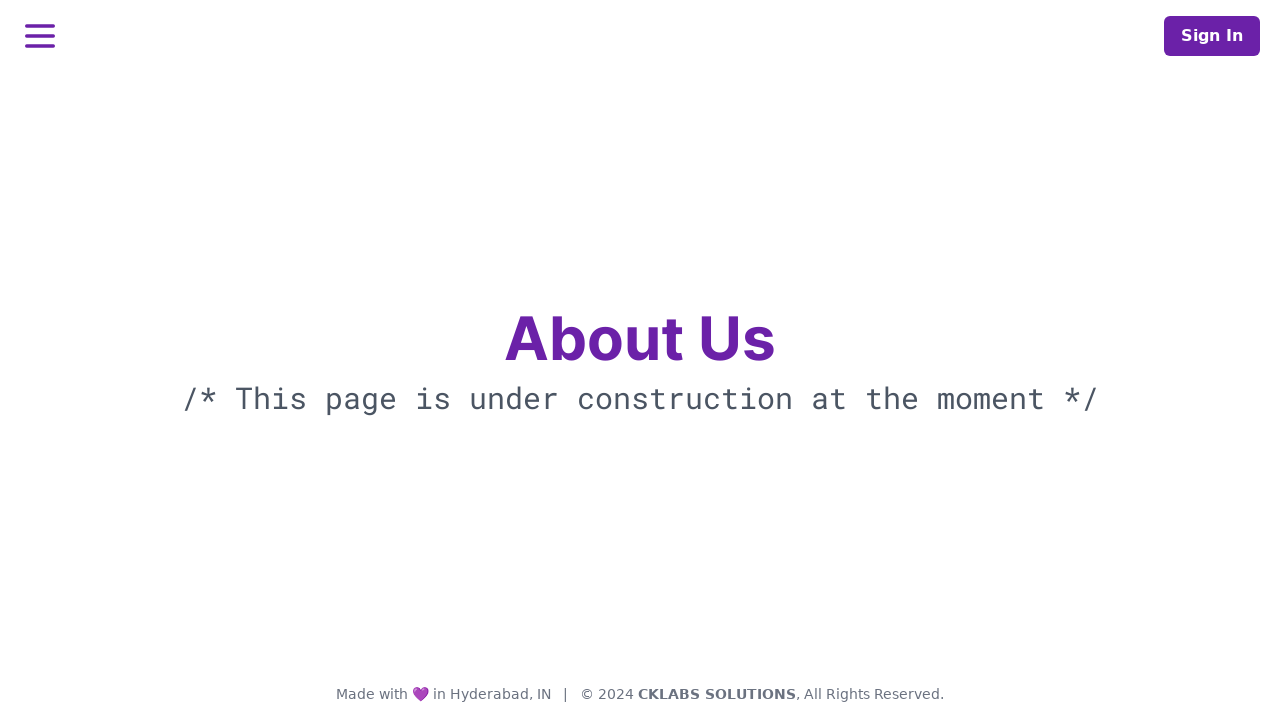